Tests typing into a shadow DOM element by entering text into an input field and verifying the text was entered correctly

Starting URL: https://mdn.github.io/web-components-examples/popup-info-box-web-component/

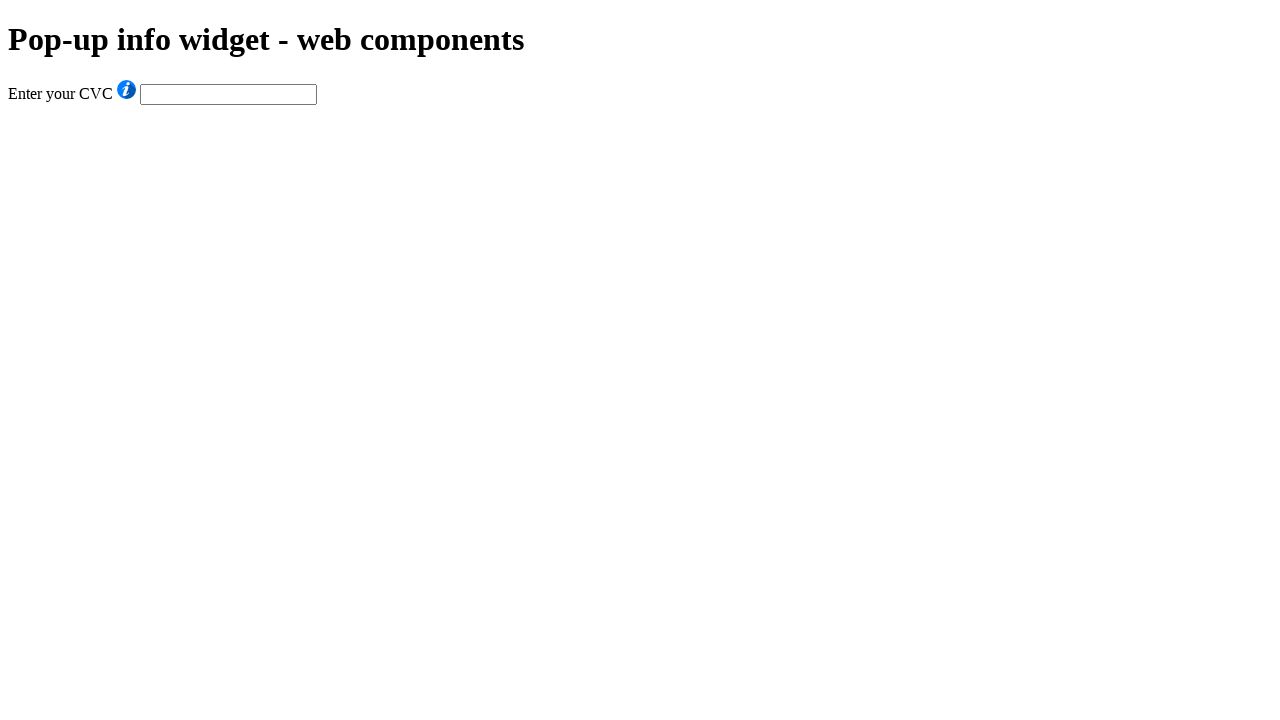

Filled shadow DOM input field with 'Typing into SHADOW DOM...' on #cvc
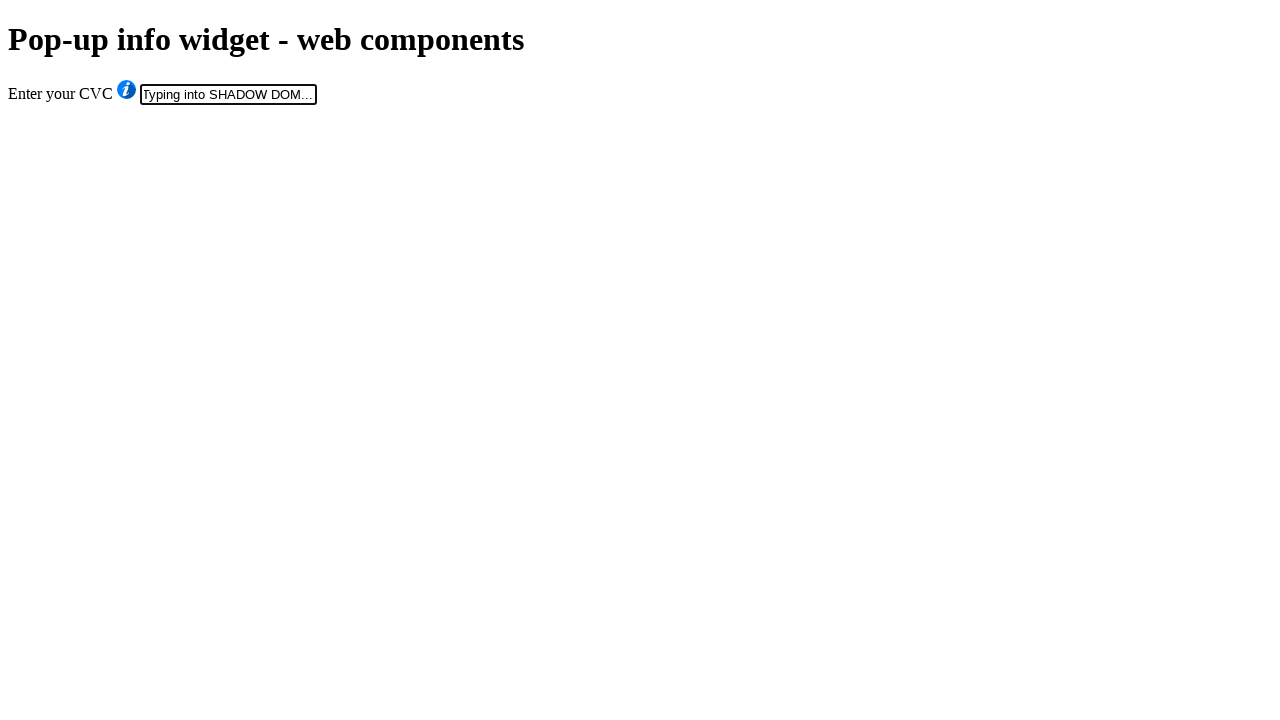

Verified text 'Typing into SHADOW DOM...' was correctly entered into shadow DOM input field
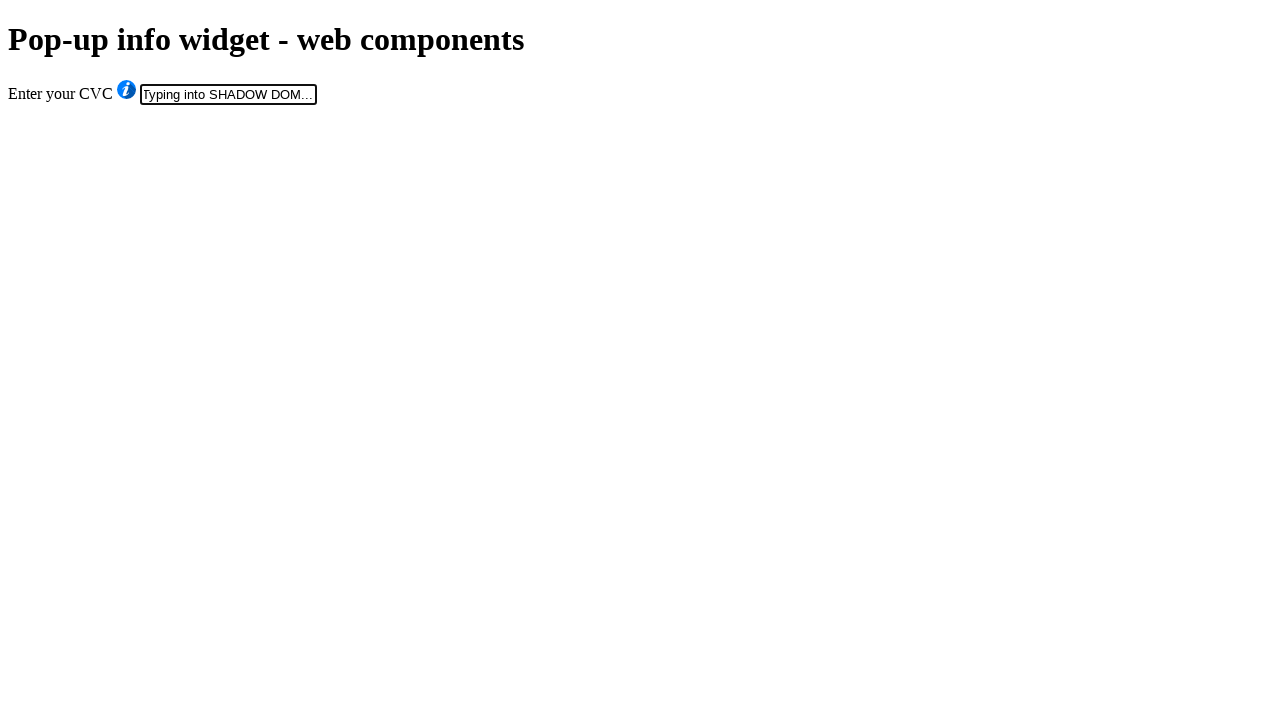

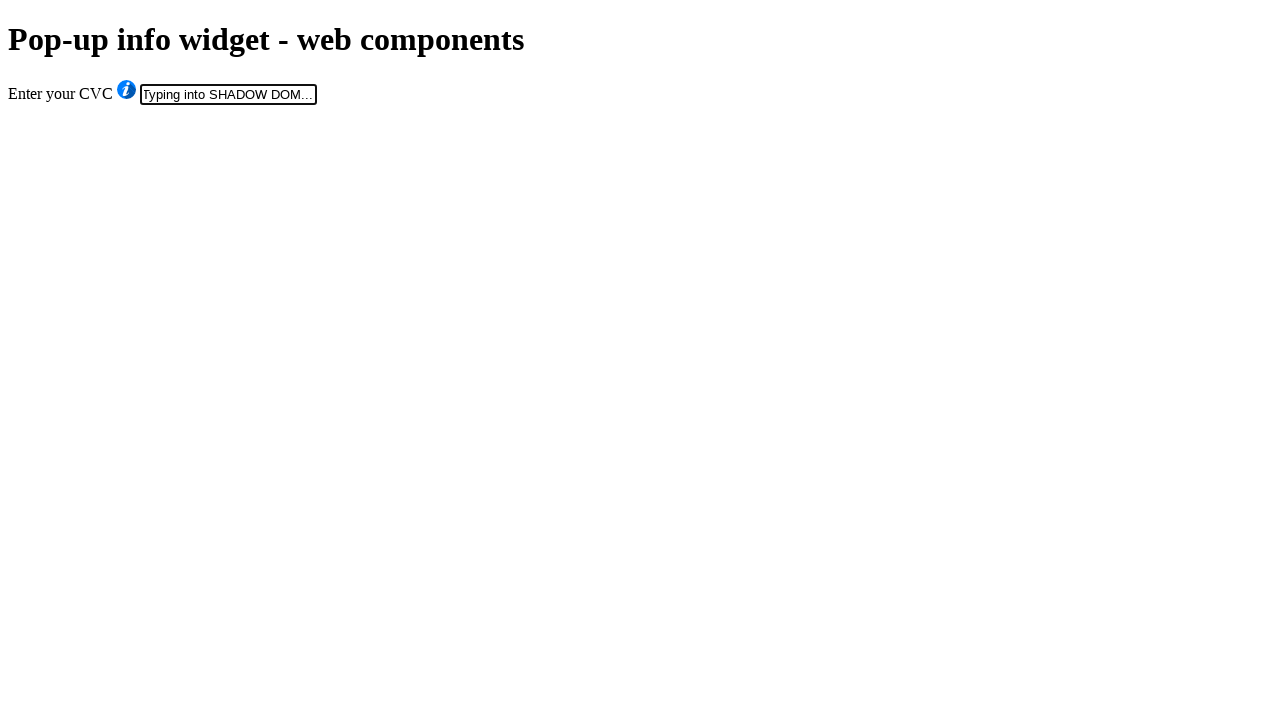